Tests dynamic element visibility by clicking Remove/Add buttons and verifying status messages appear

Starting URL: https://the-internet.herokuapp.com/dynamic_controls

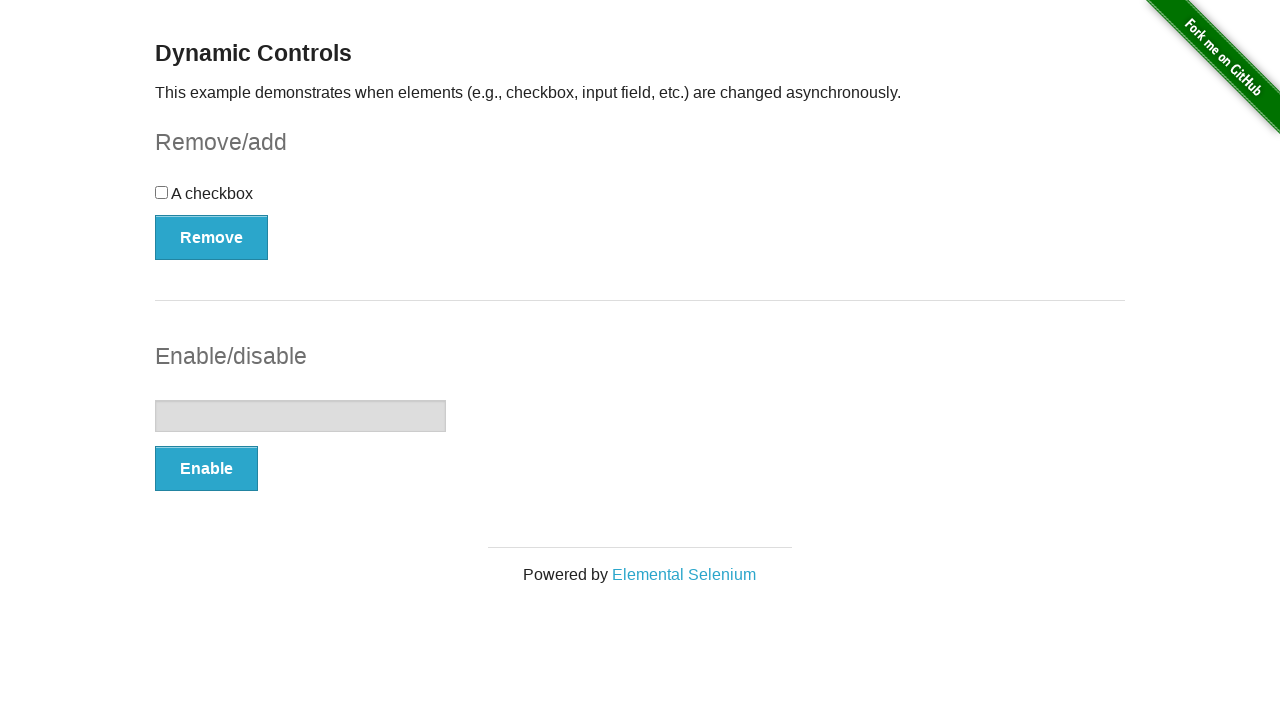

Navigated to dynamic controls page
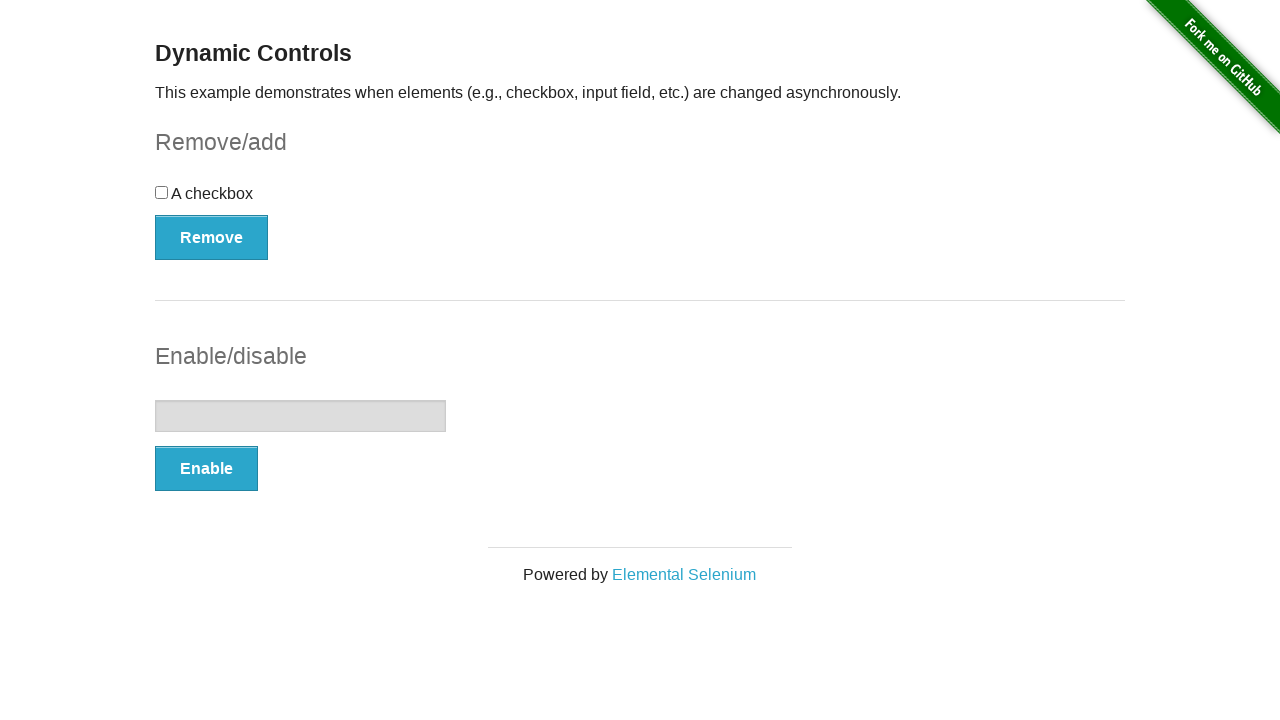

Clicked Remove button to hide dynamic element at (212, 237) on button:has-text('Remove')
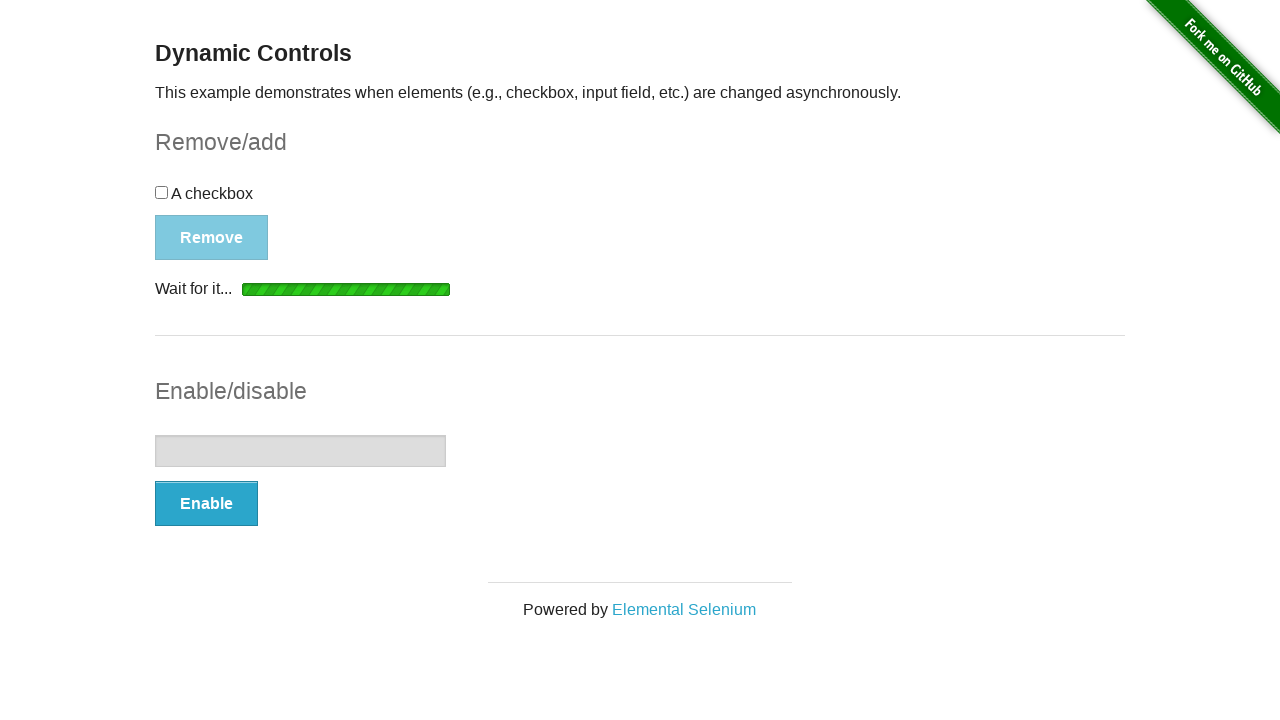

Verified 'It's gone!' status message appeared after element removal
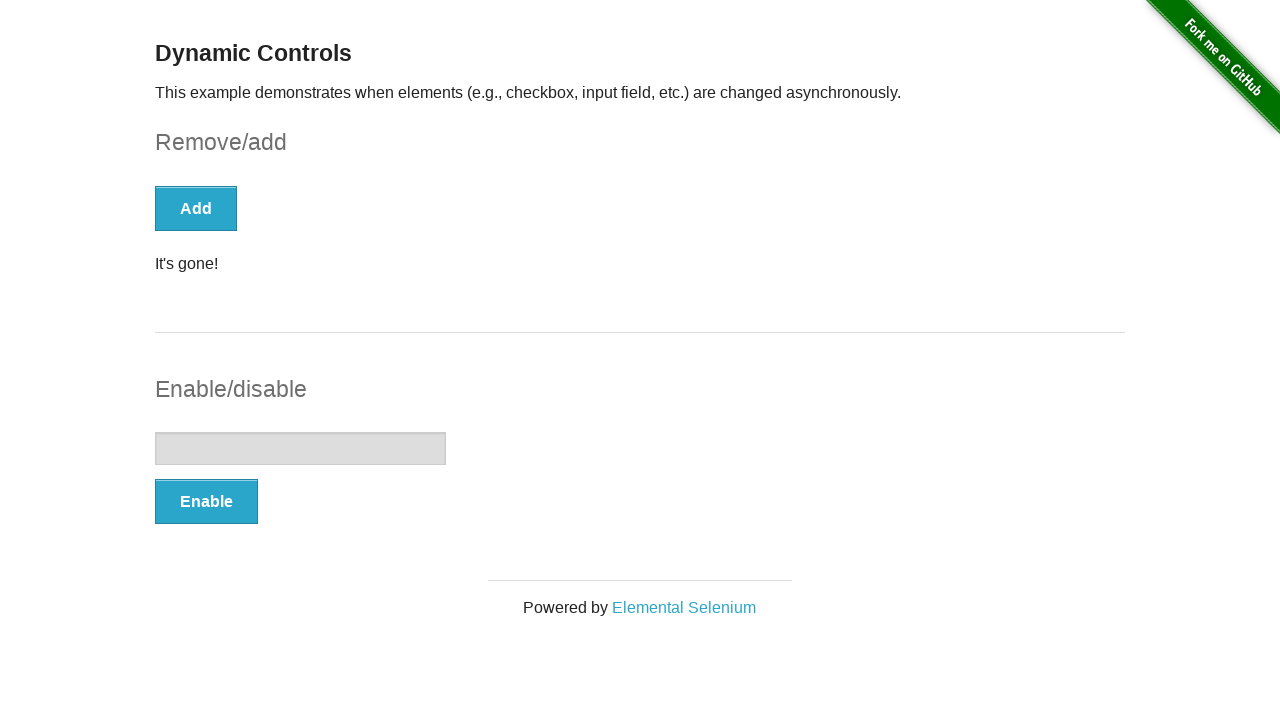

Clicked Add button to restore dynamic element at (196, 208) on button:has-text('Add')
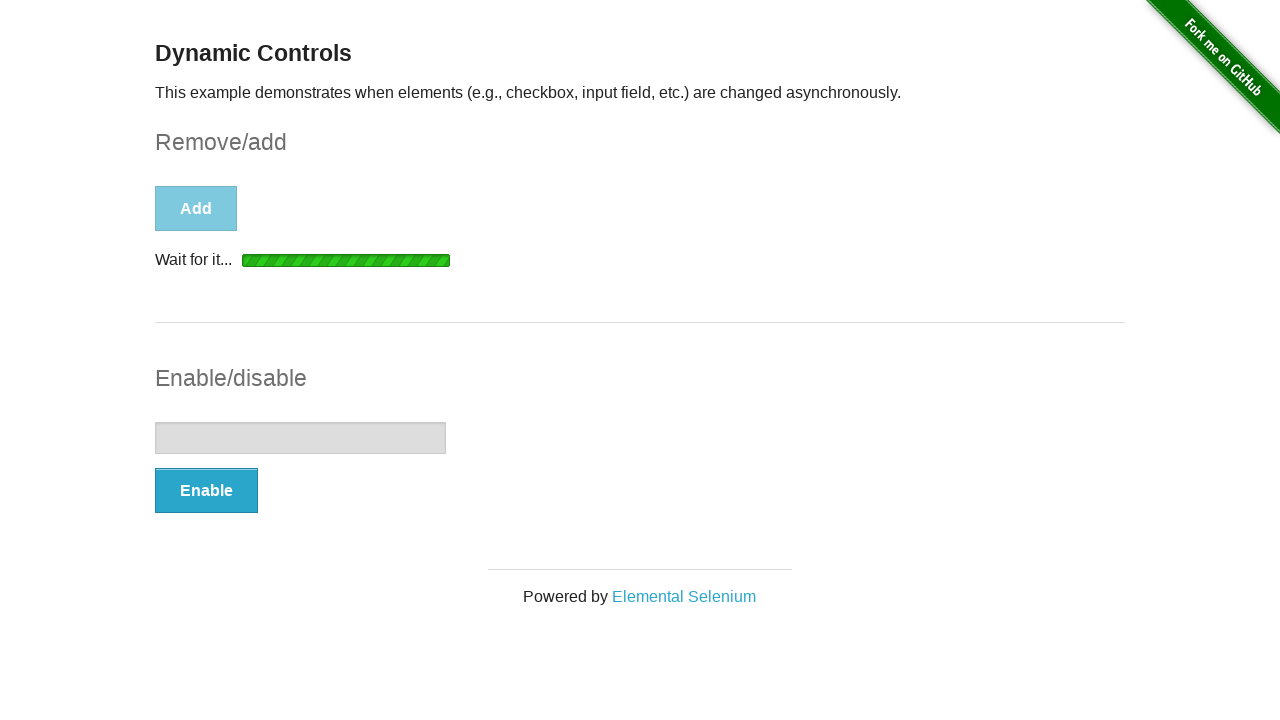

Verified 'It's back!' status message appeared after element restoration
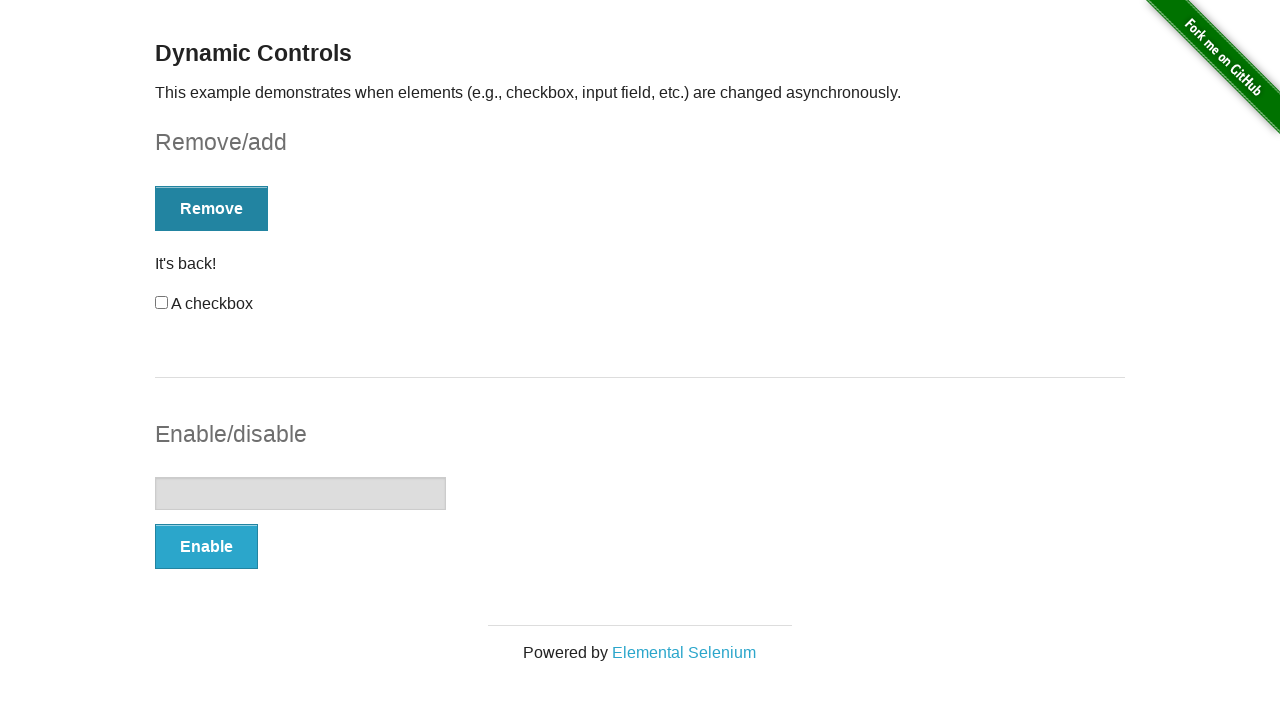

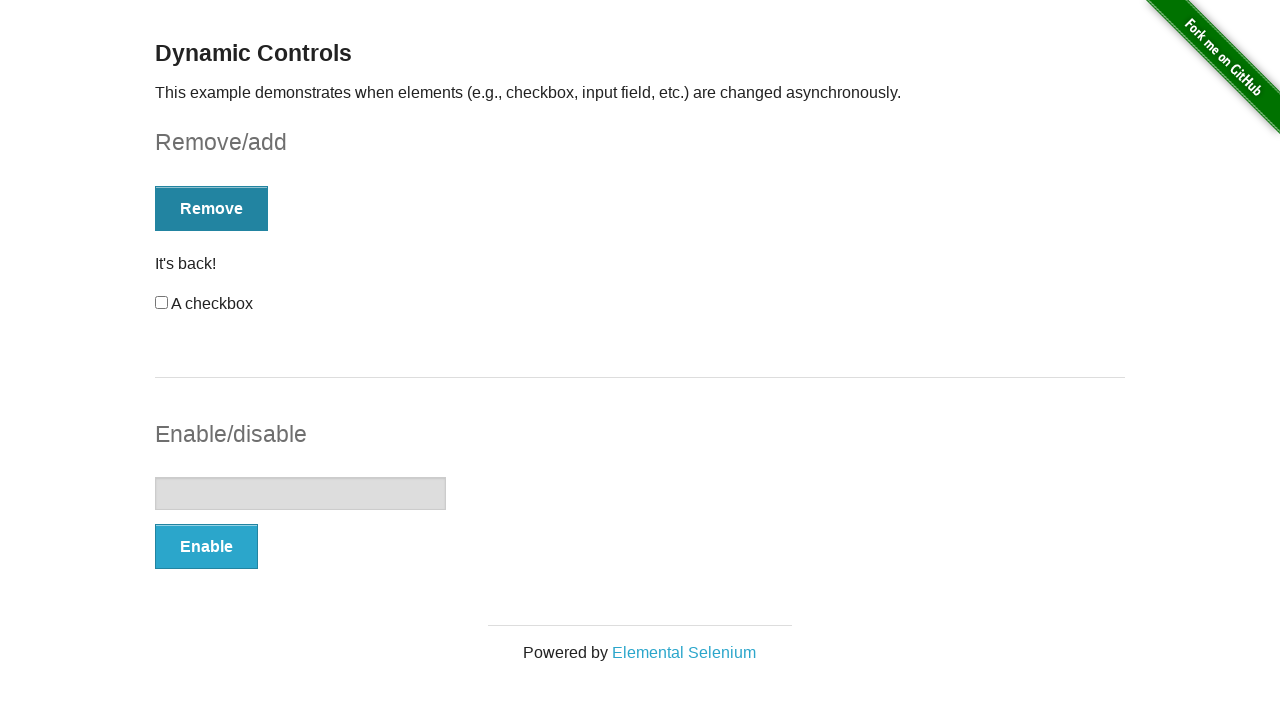